Tests radio button selection state by clicking different age options and verifying selection

Starting URL: https://automationfc.github.io/basic-form/index.html

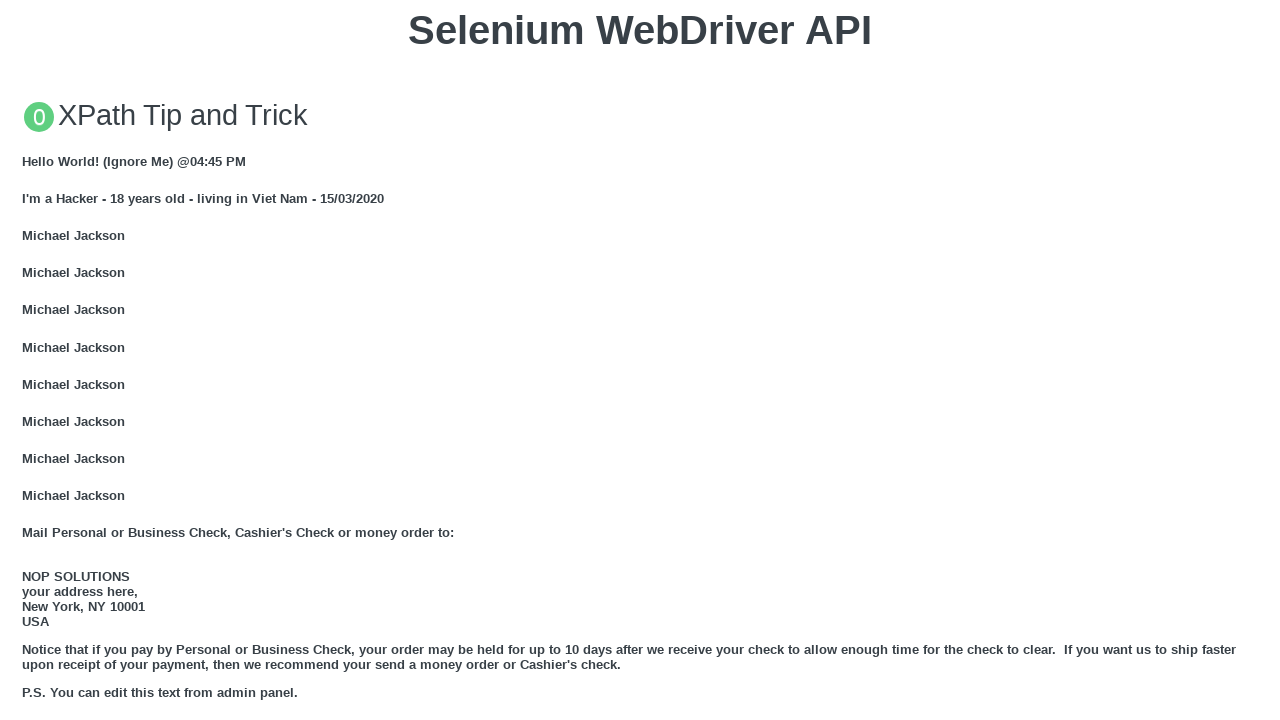

Clicked 'Under 18' radio button at (28, 360) on #under_18
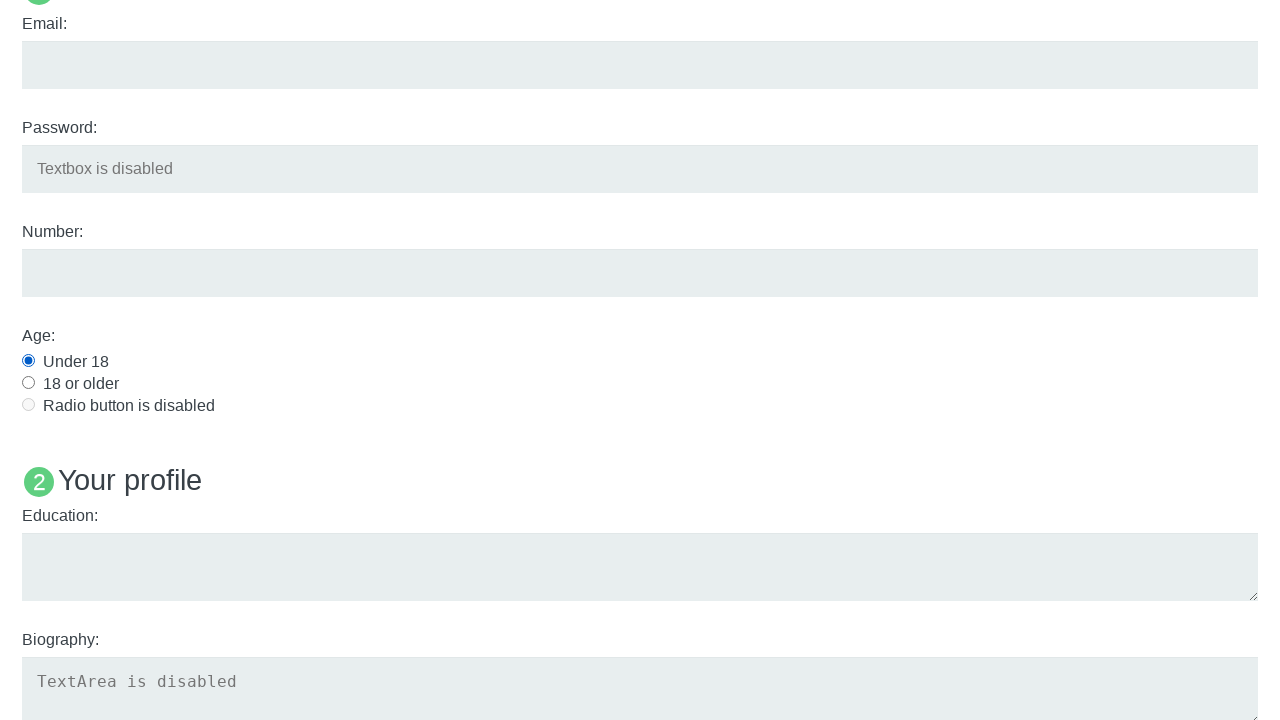

Verified 'Under 18' radio button is selected
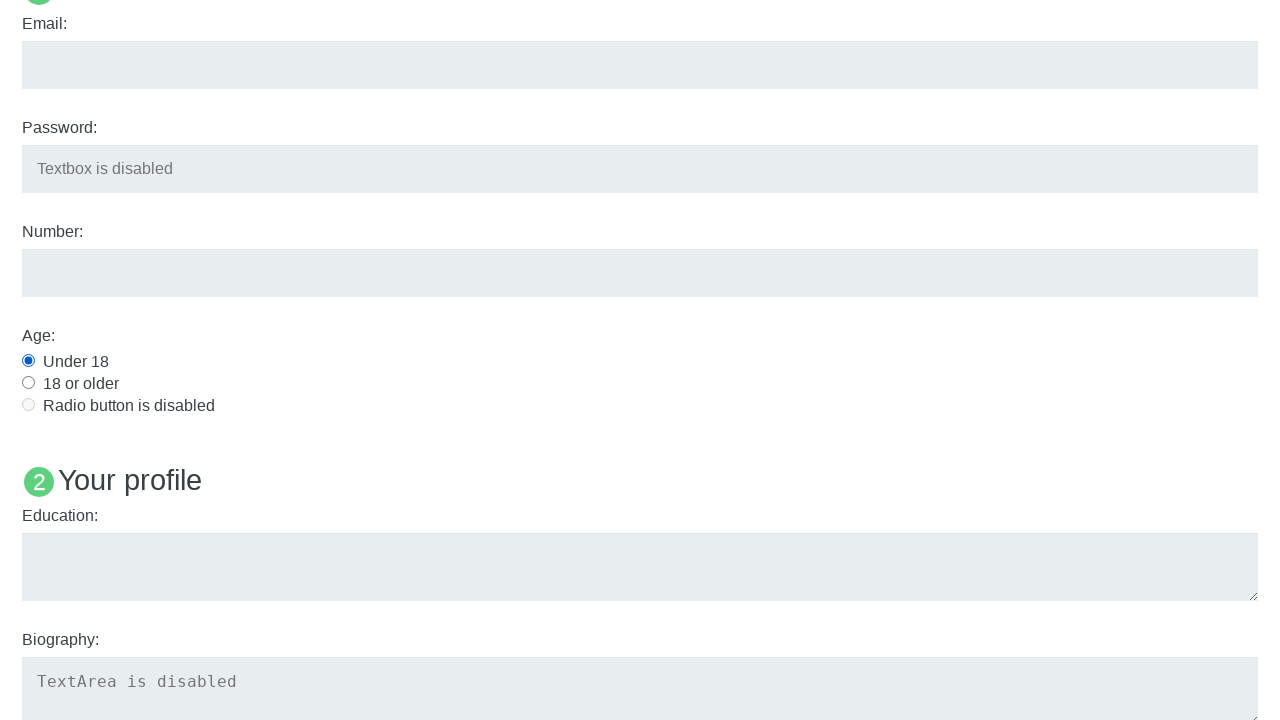

Clicked 'Over 18' radio button at (28, 382) on #over_18
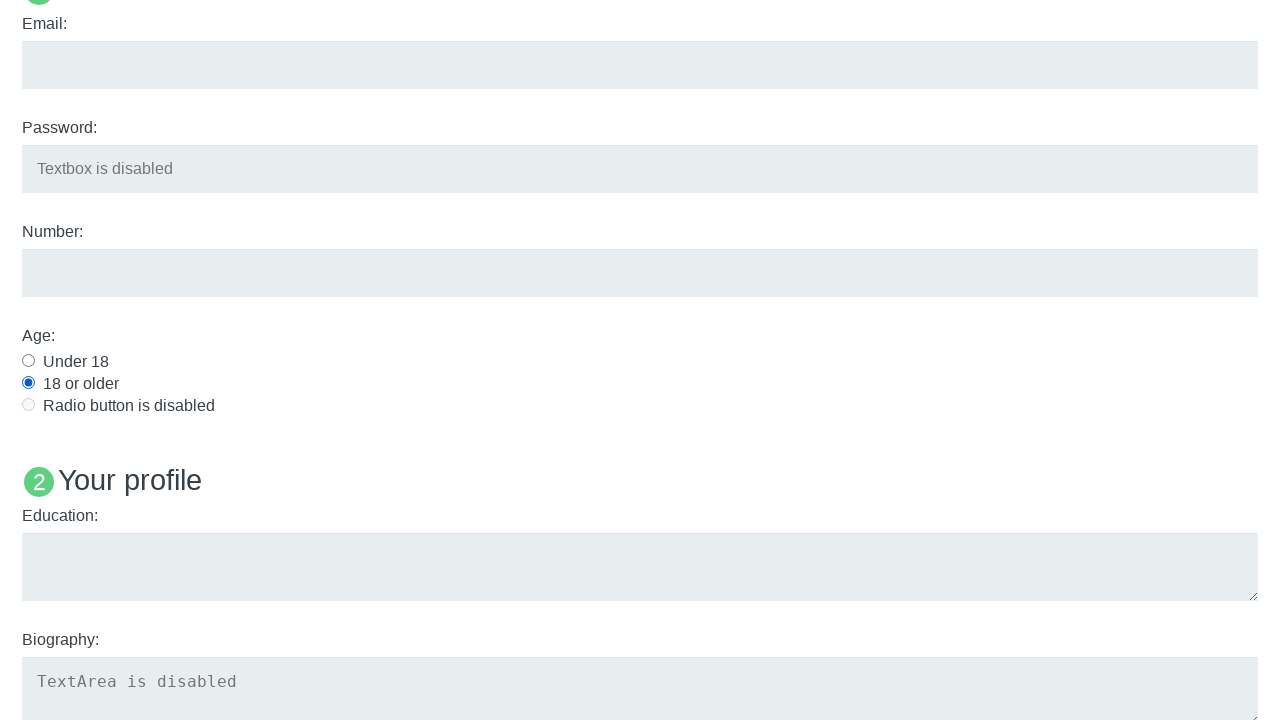

Verified 'Under 18' radio button is no longer selected
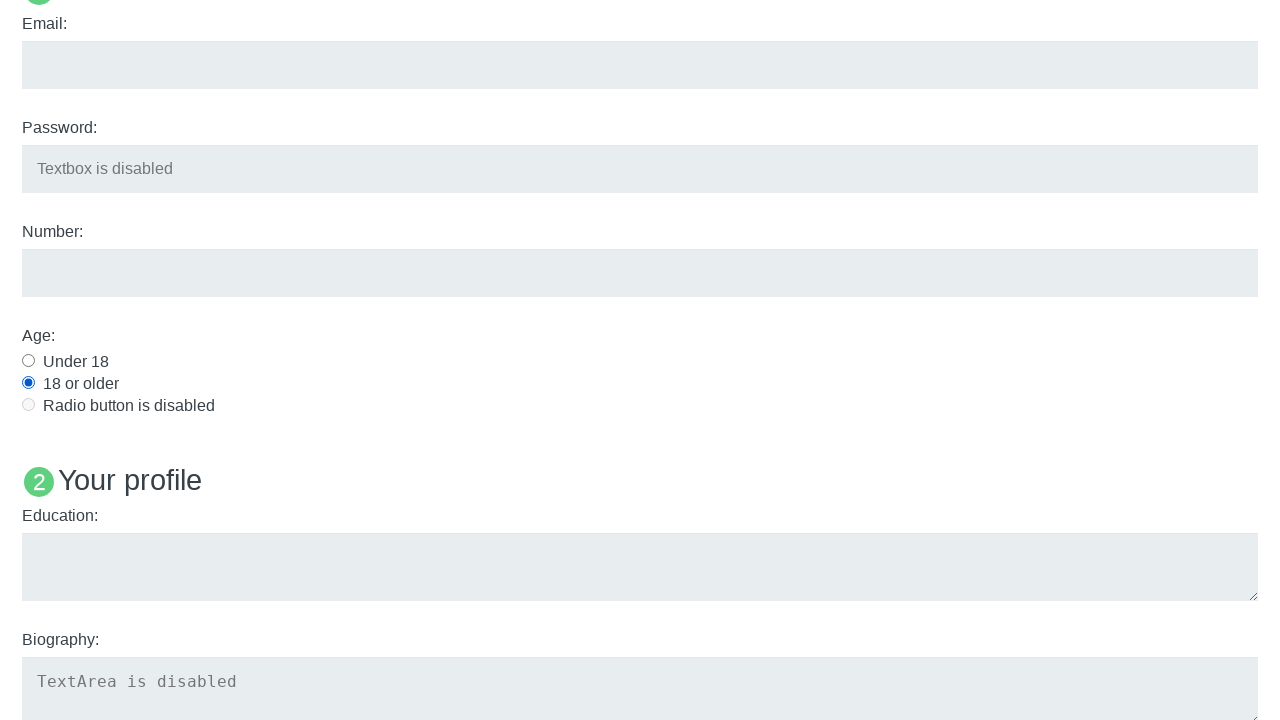

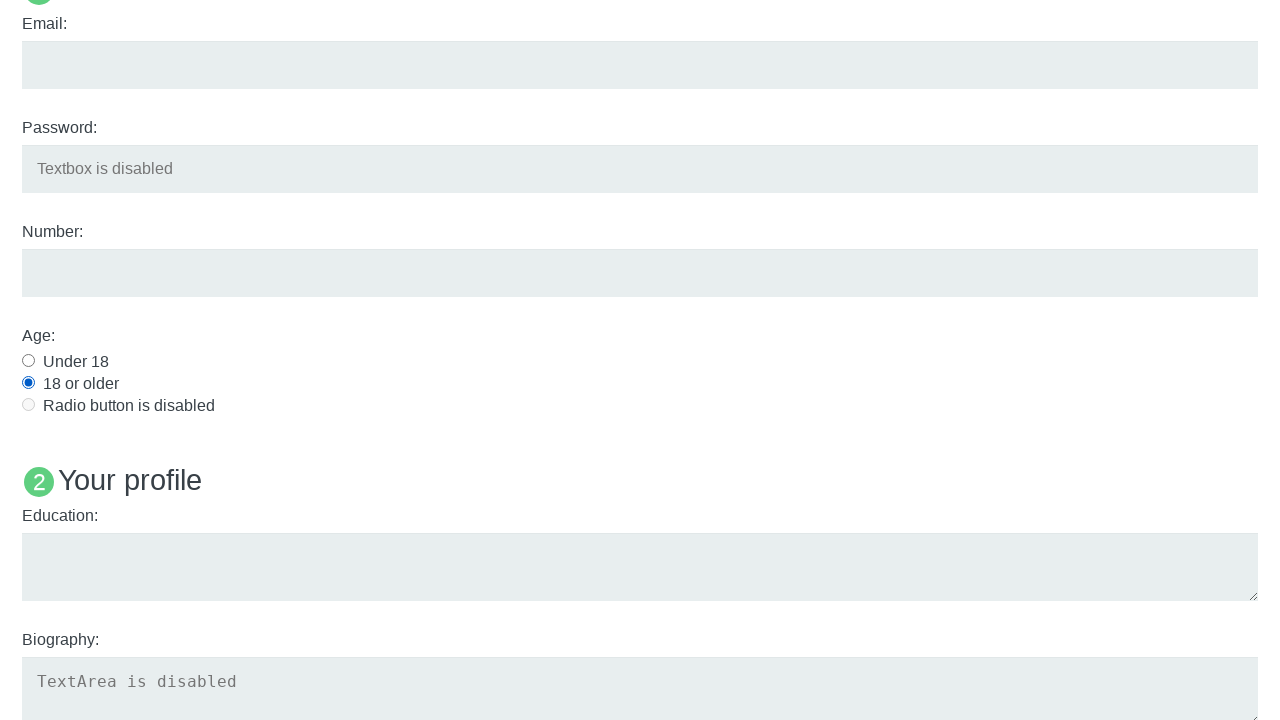